Tests the complete e-commerce checkout flow on GreenKart by searching for products, adding Cashews to cart, proceeding to checkout, and placing an order.

Starting URL: https://rahulshettyacademy.com/seleniumPractise/#/

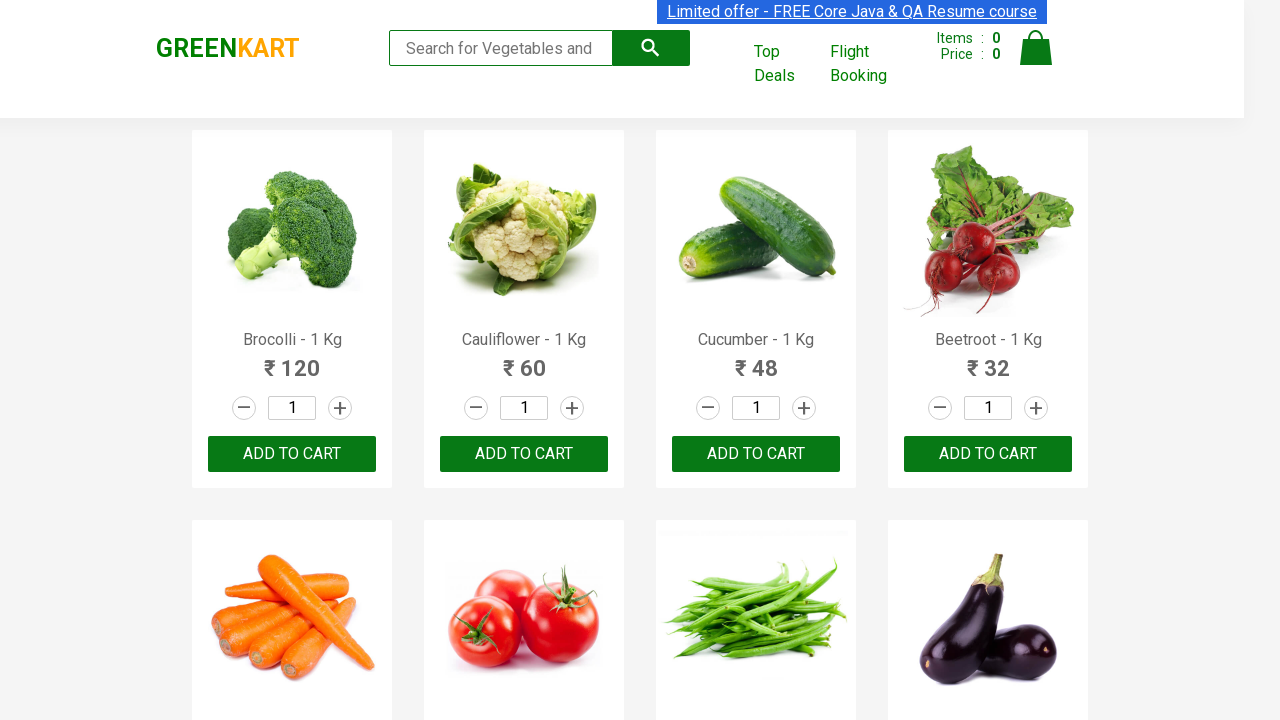

Filled search box with 'ca' to filter products on .search-keyword
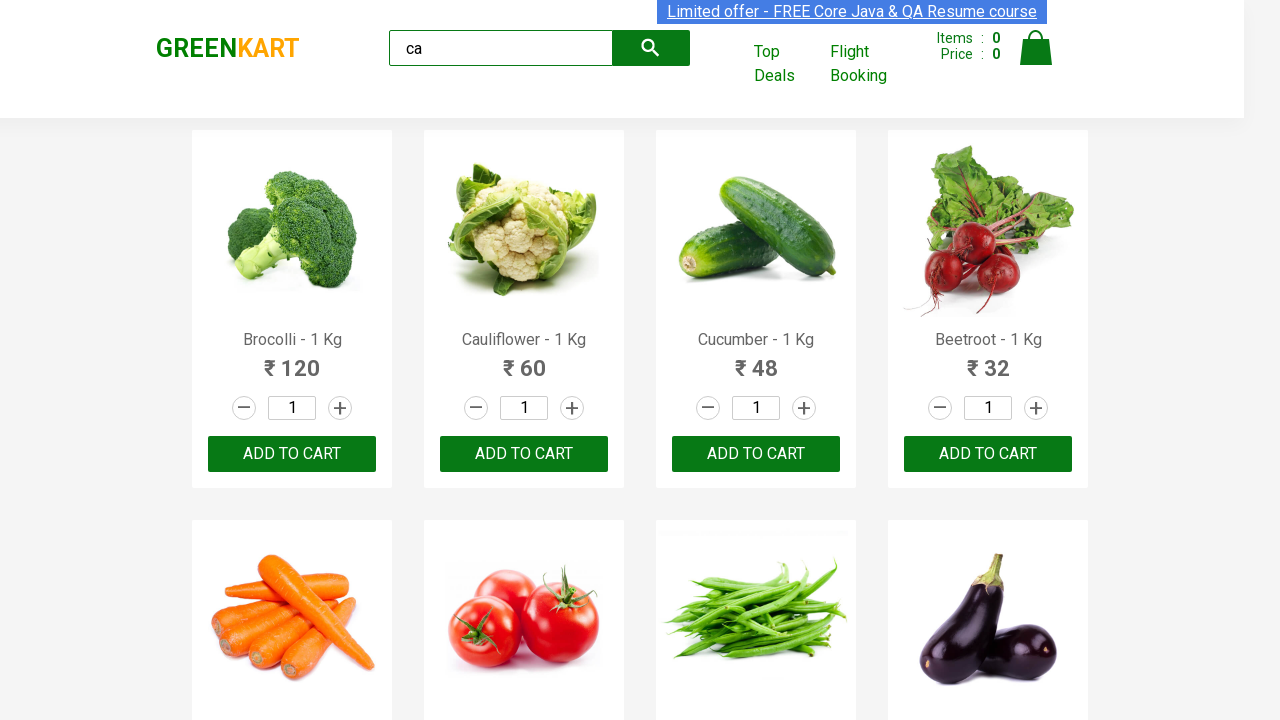

Waited for products to filter
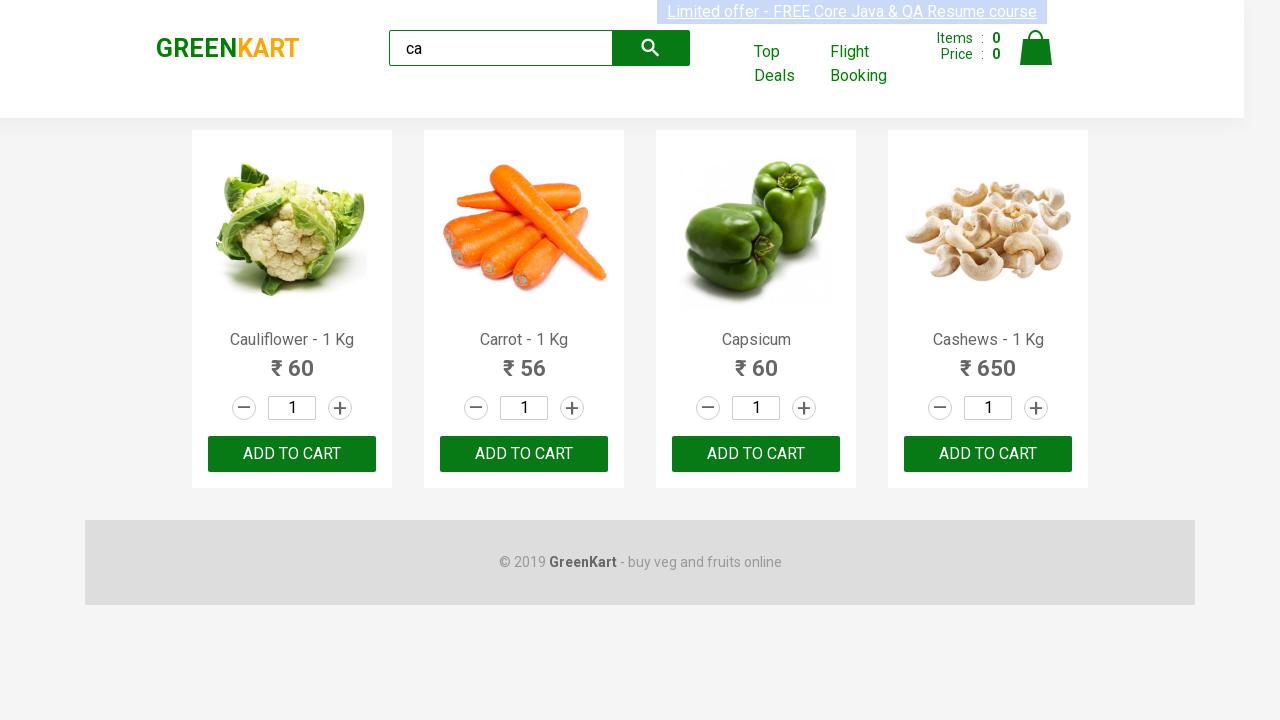

Clicked ADD TO CART button for Cashews product at (988, 454) on .products .product >> nth=3 >> button
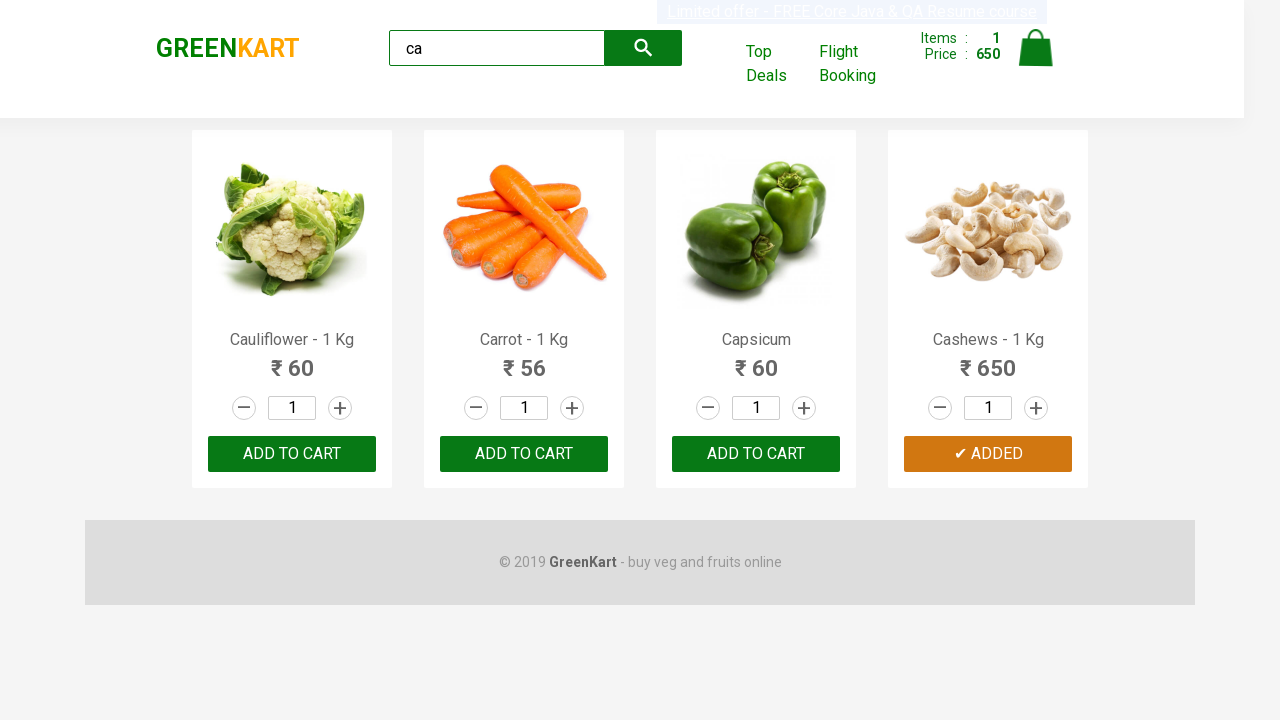

Clicked on cart icon to view cart at (1036, 48) on .cart-icon > img
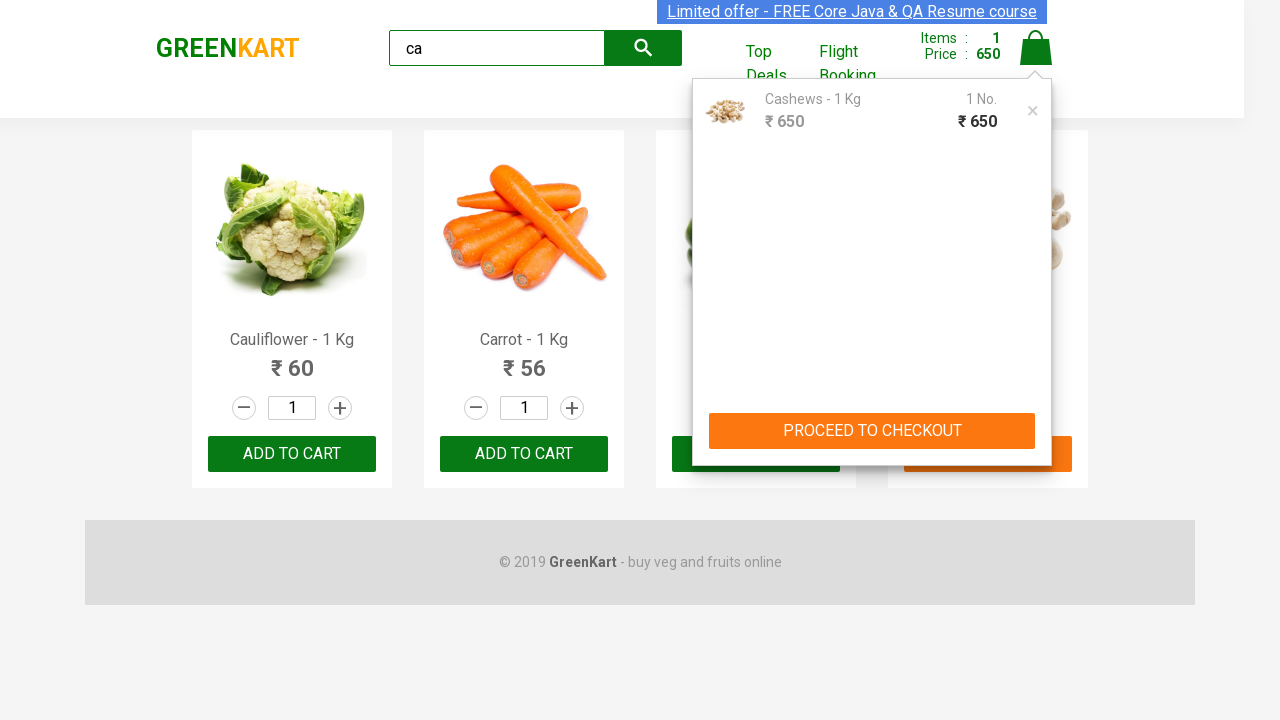

Clicked PROCEED TO CHECKOUT button at (872, 431) on text=PROCEED TO CHECKOUT
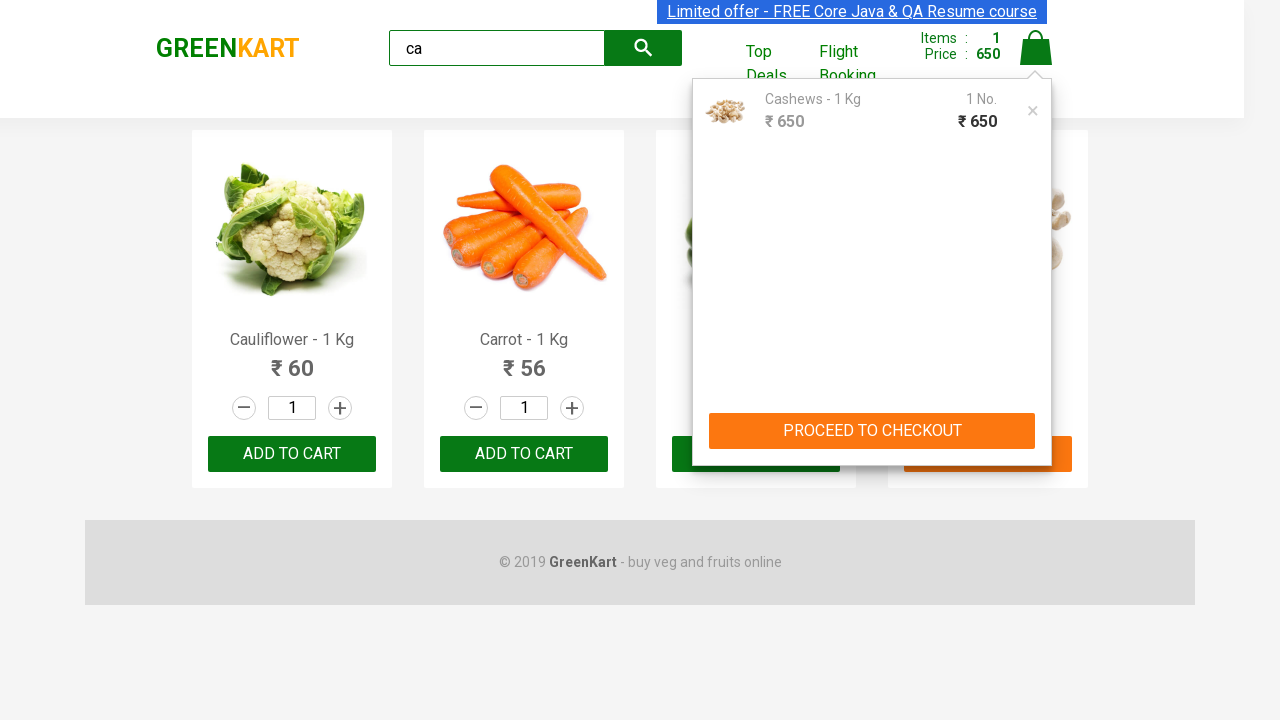

Clicked Place Order button at (1036, 420) on text=Place Order
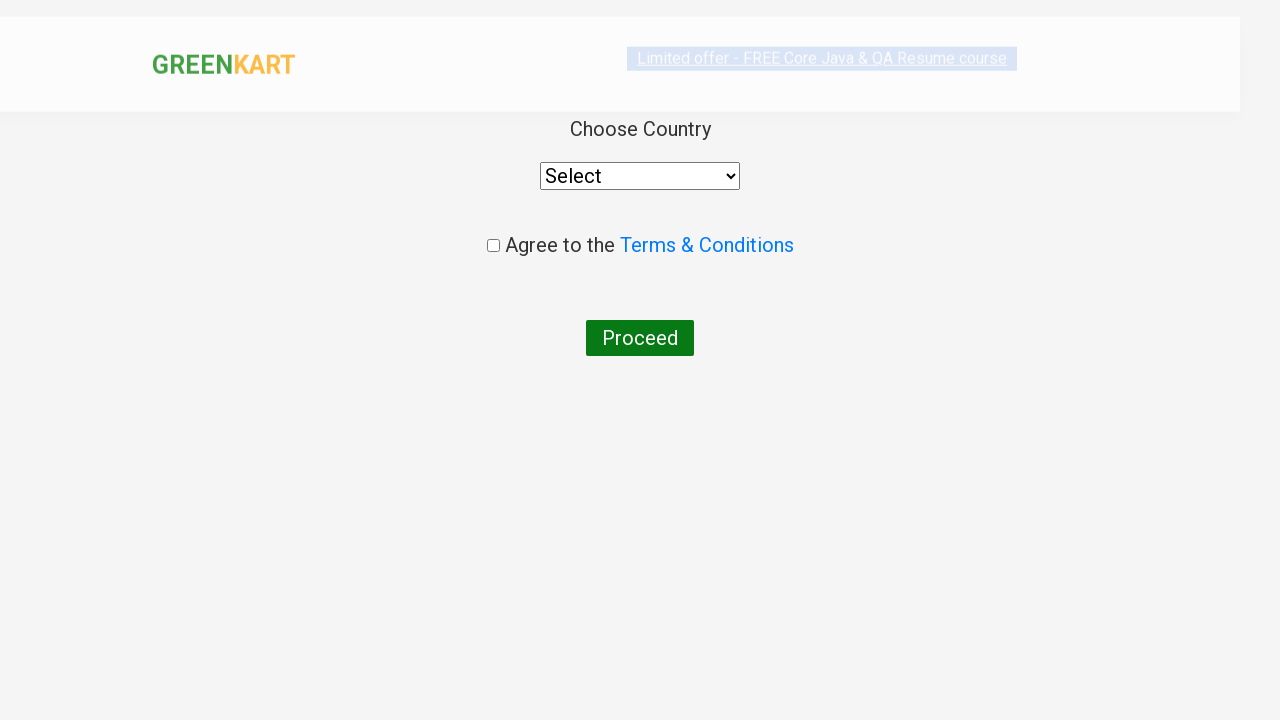

Brand element loaded
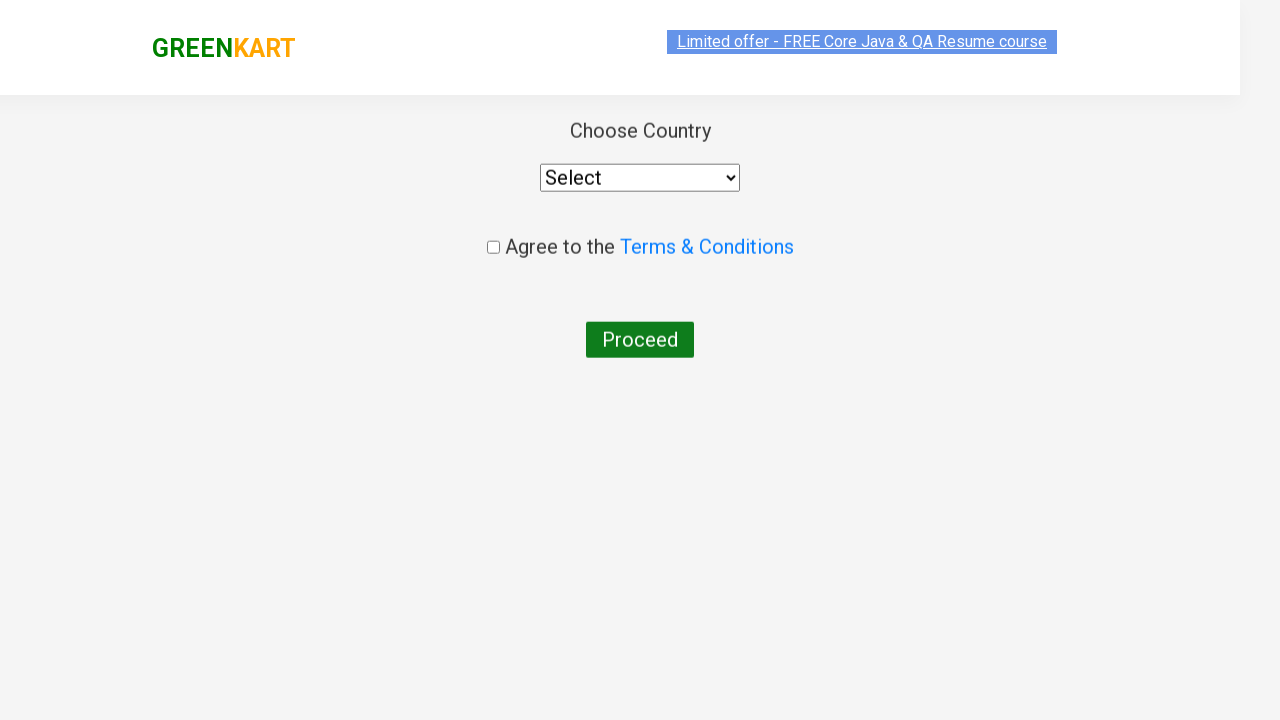

Verified brand text is 'GREENKART'
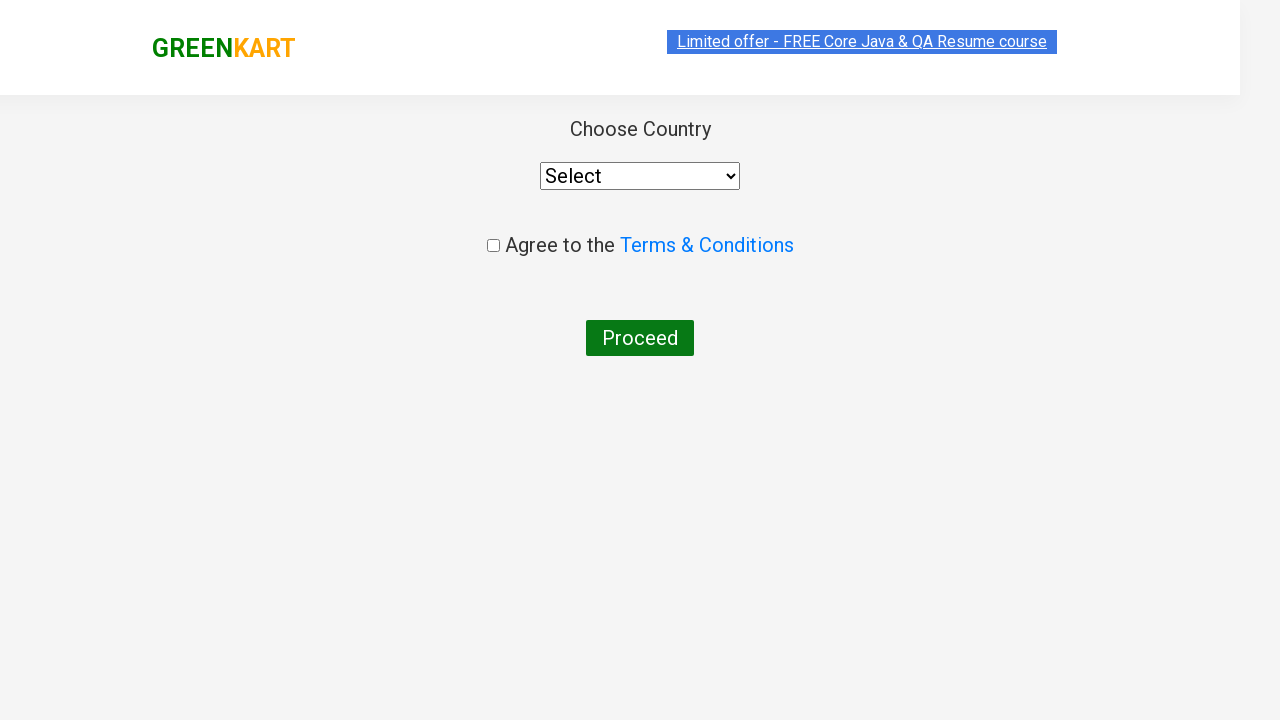

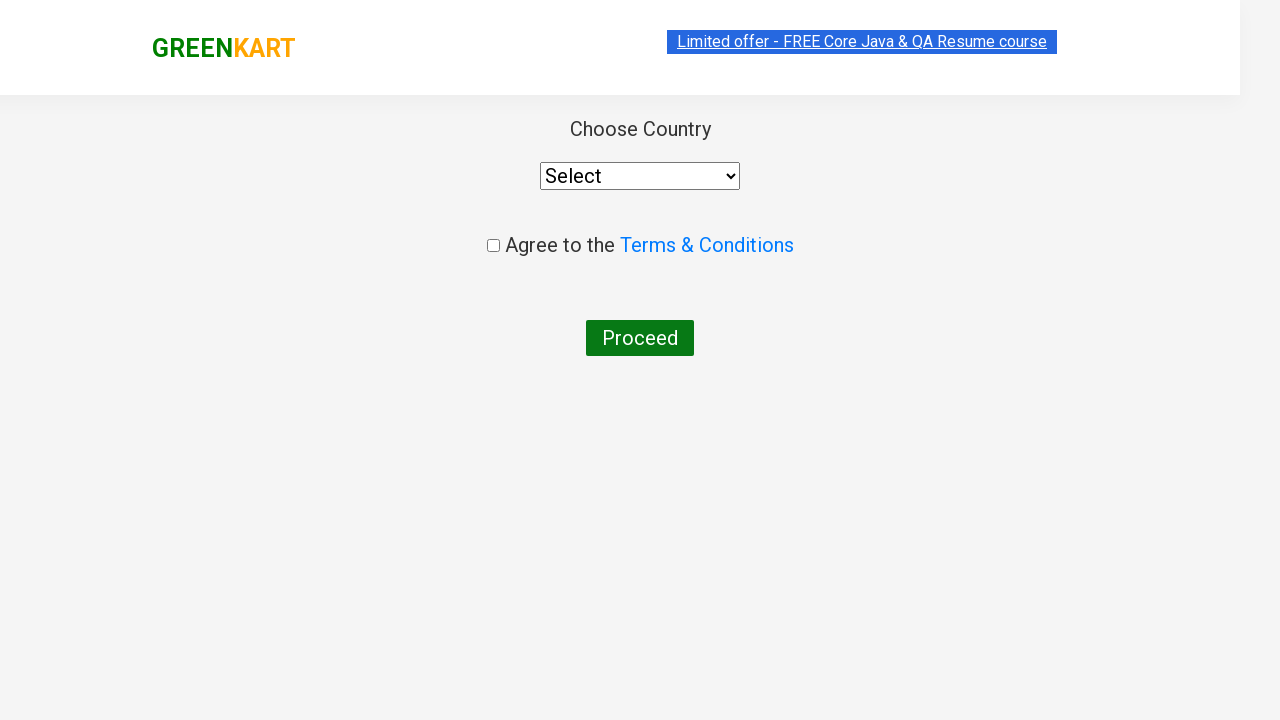